Tests registration form validation when confirmation email doesn't match the original email.

Starting URL: https://alada.vn/tai-khoan/dang-ky.html

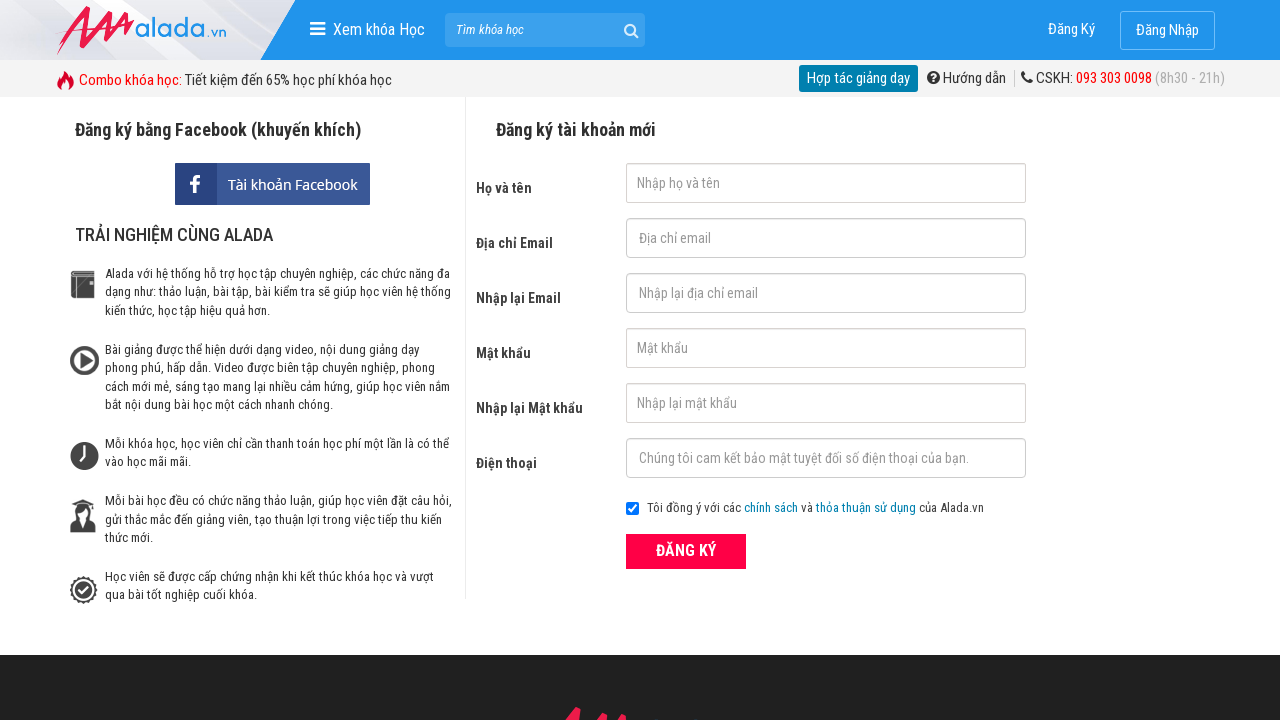

Filled first name field with 'John Wick' on #txtFirstname
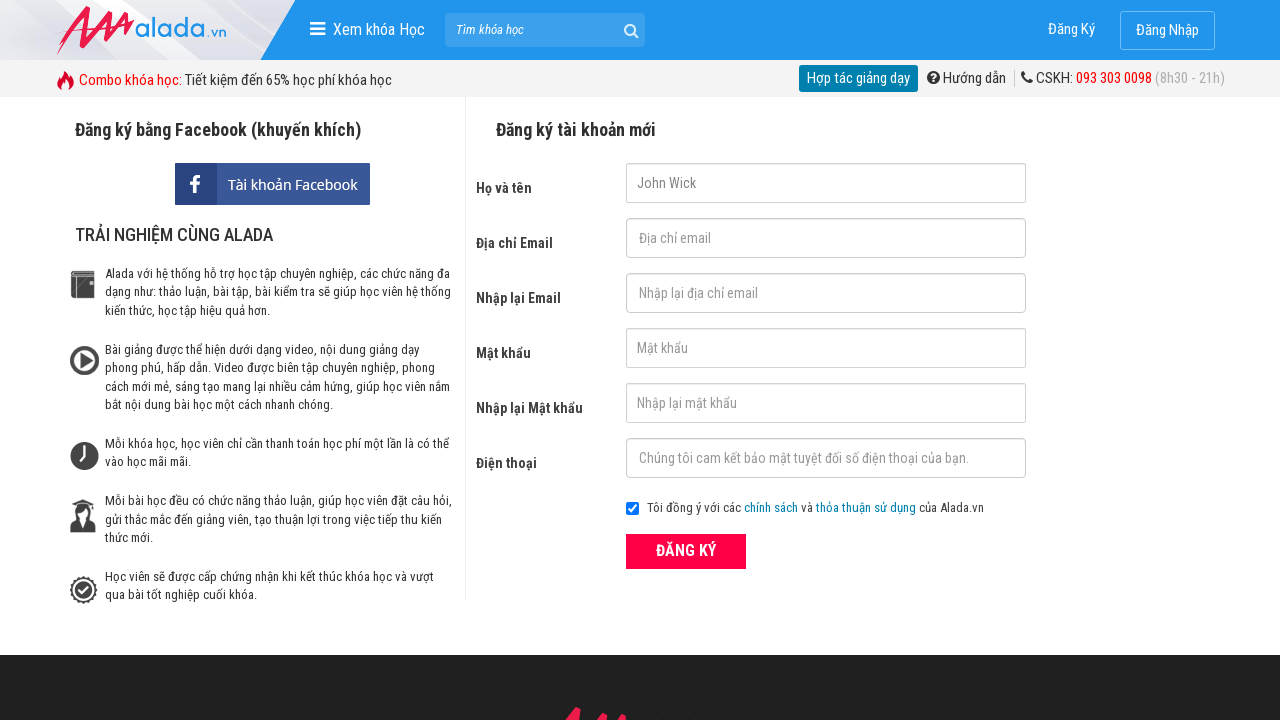

Filled email field with 'john@wick.com' on #txtEmail
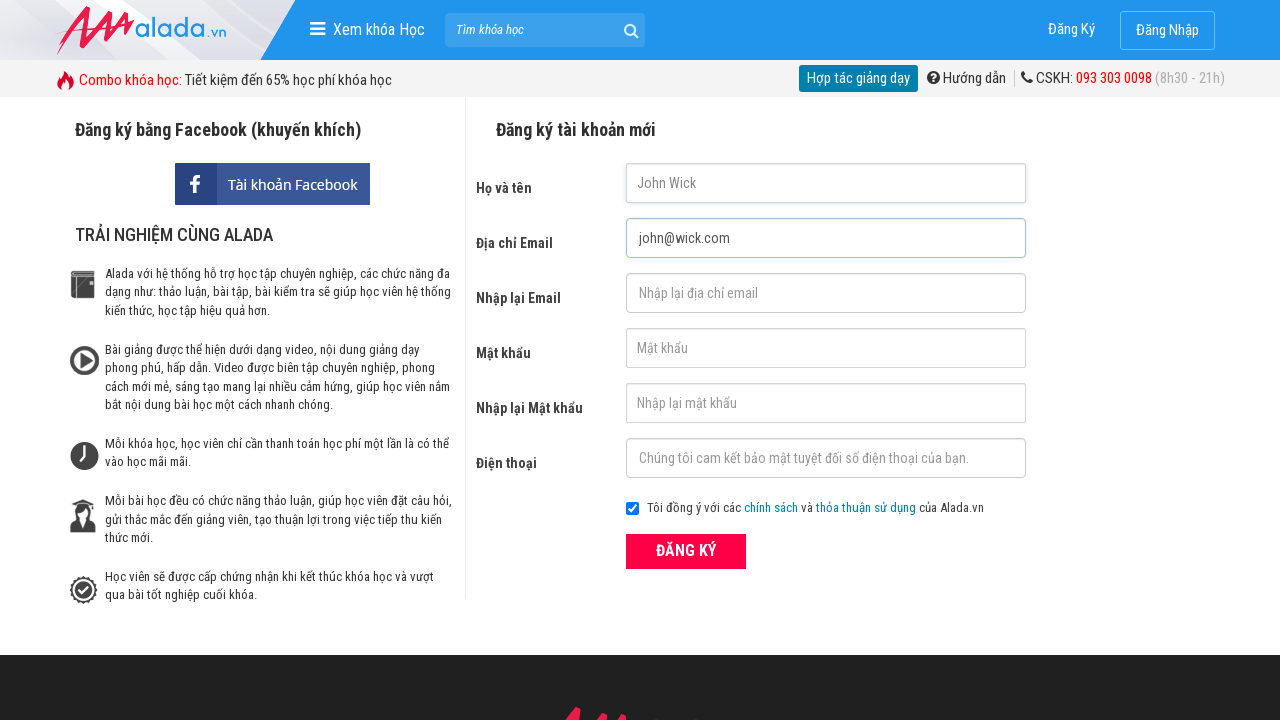

Filled confirmation email field with mismatched email 'john@wick.net' on #txtCEmail
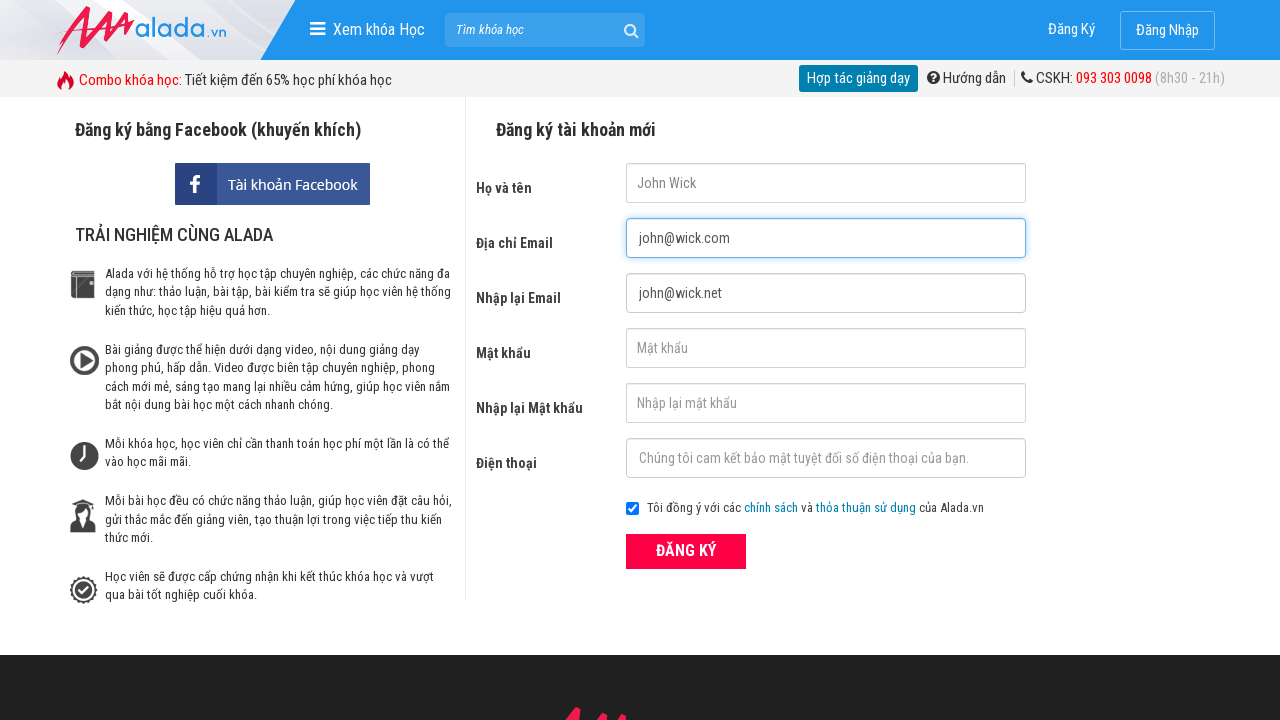

Filled password field with '123456789' on #txtPassword
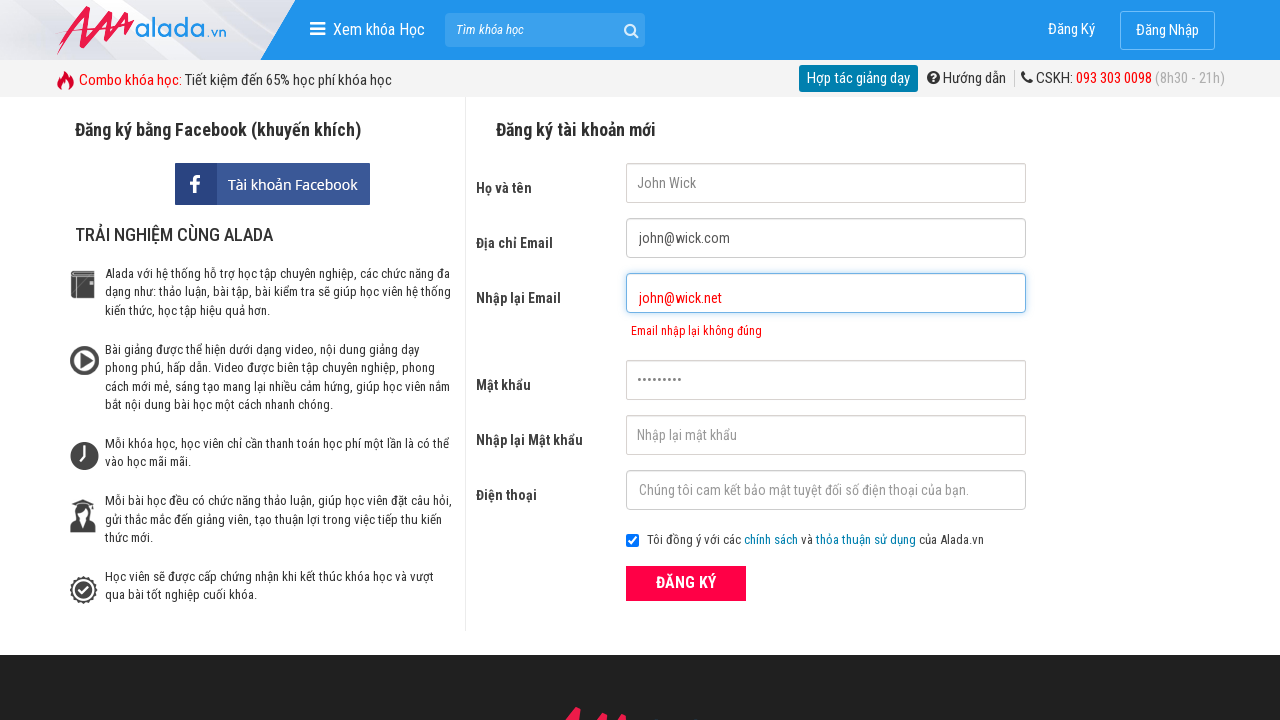

Filled password confirmation field with '123456789' on #txtCPassword
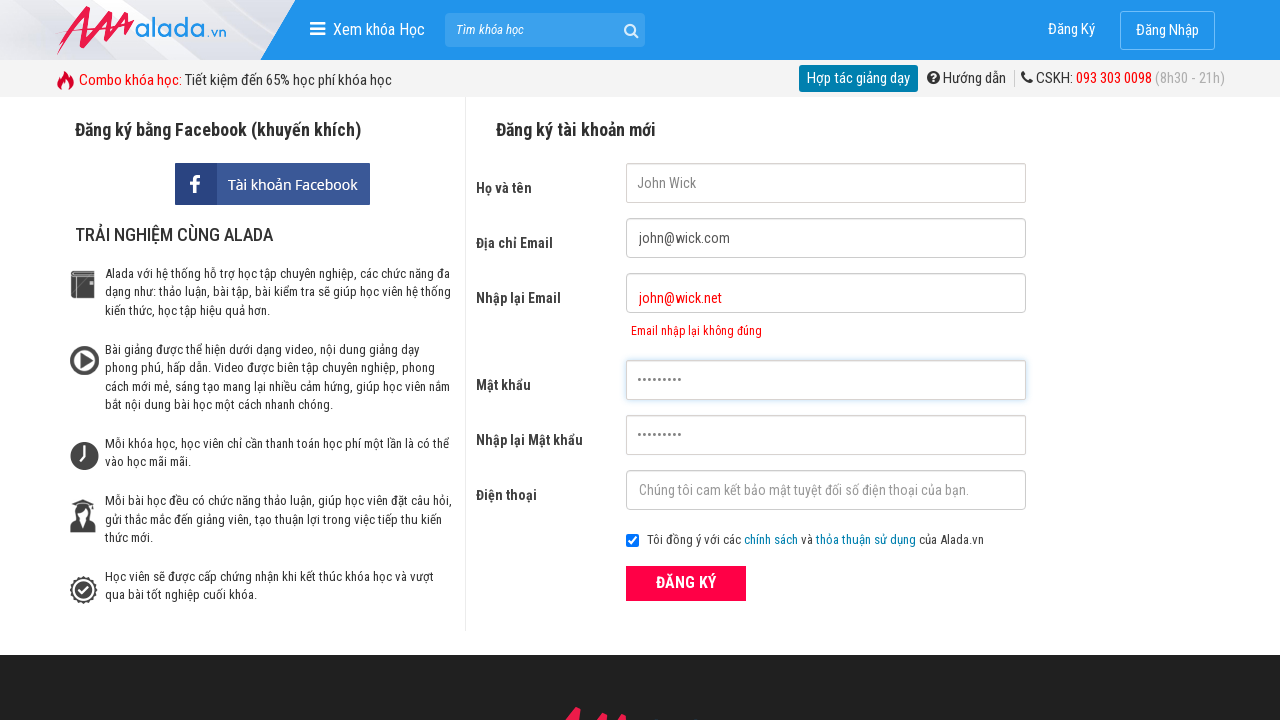

Filled phone number field with '0123456789' on #txtPhone
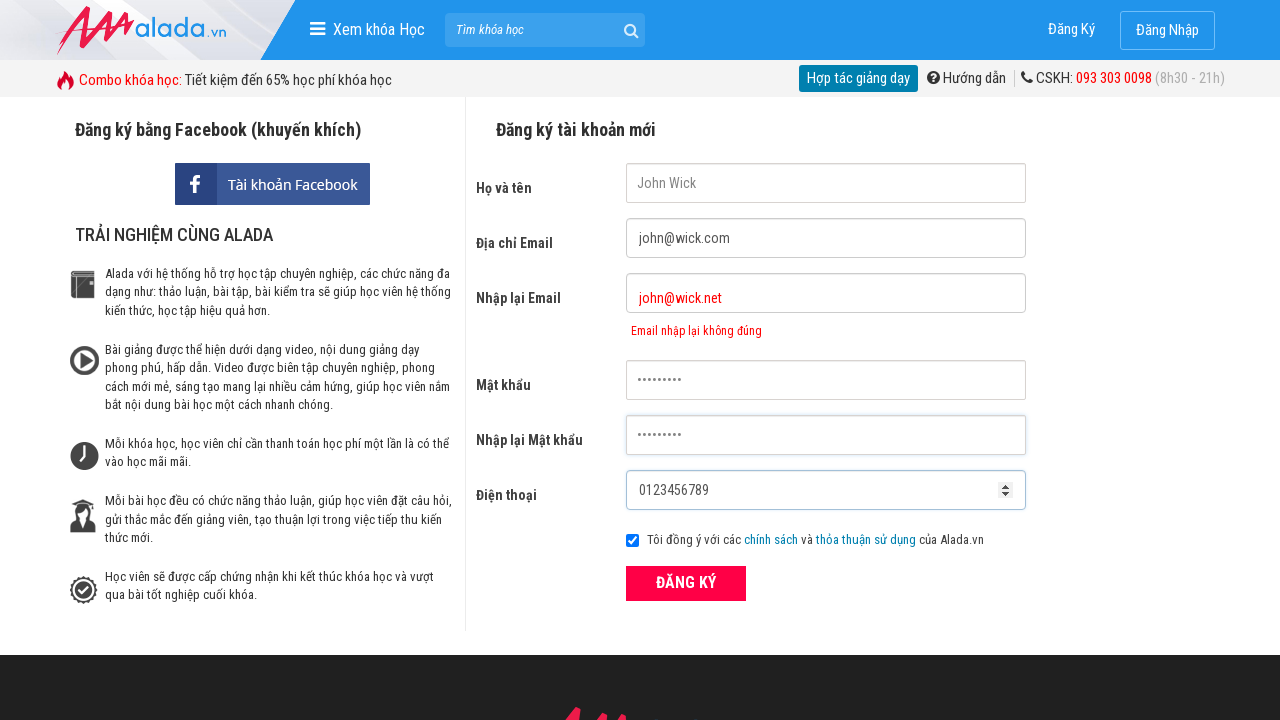

Clicked ĐĂNG KÝ (Register) button to submit form at (686, 583) on xpath=//form[@name='frmLogin']//button[text()='ĐĂNG KÝ']
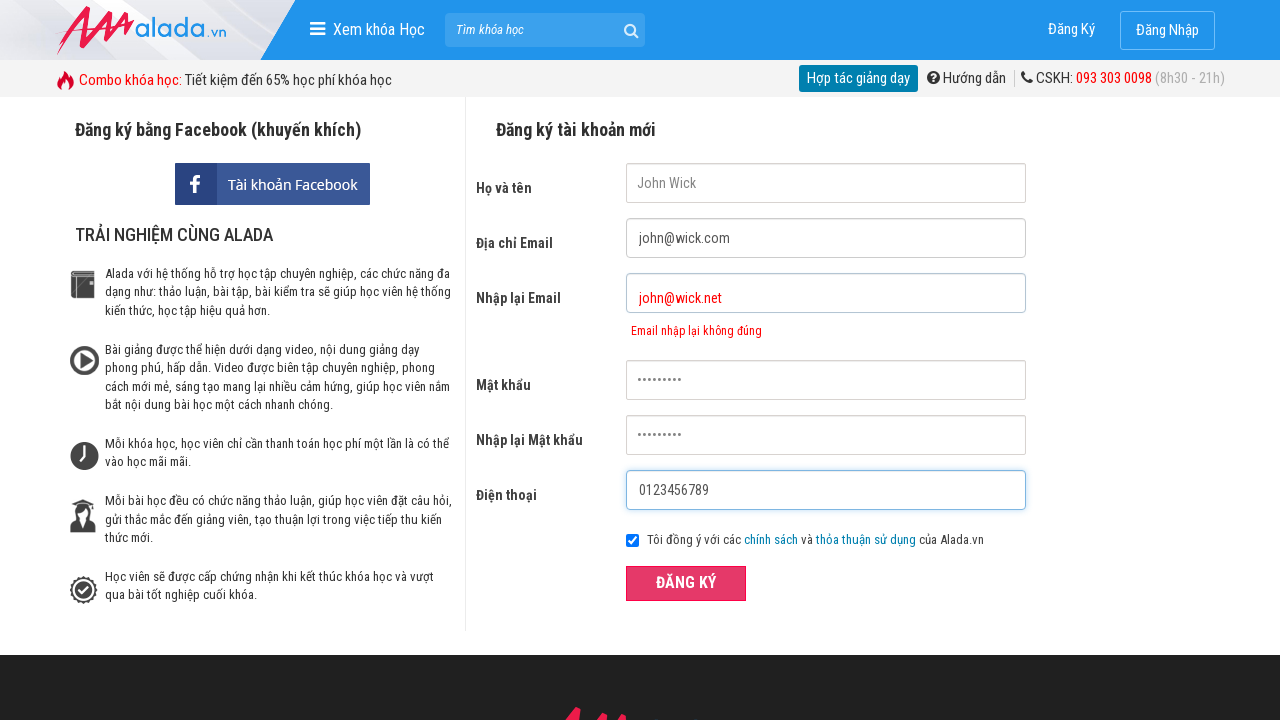

Confirmation email error message appeared, validating form rejection for mismatched emails
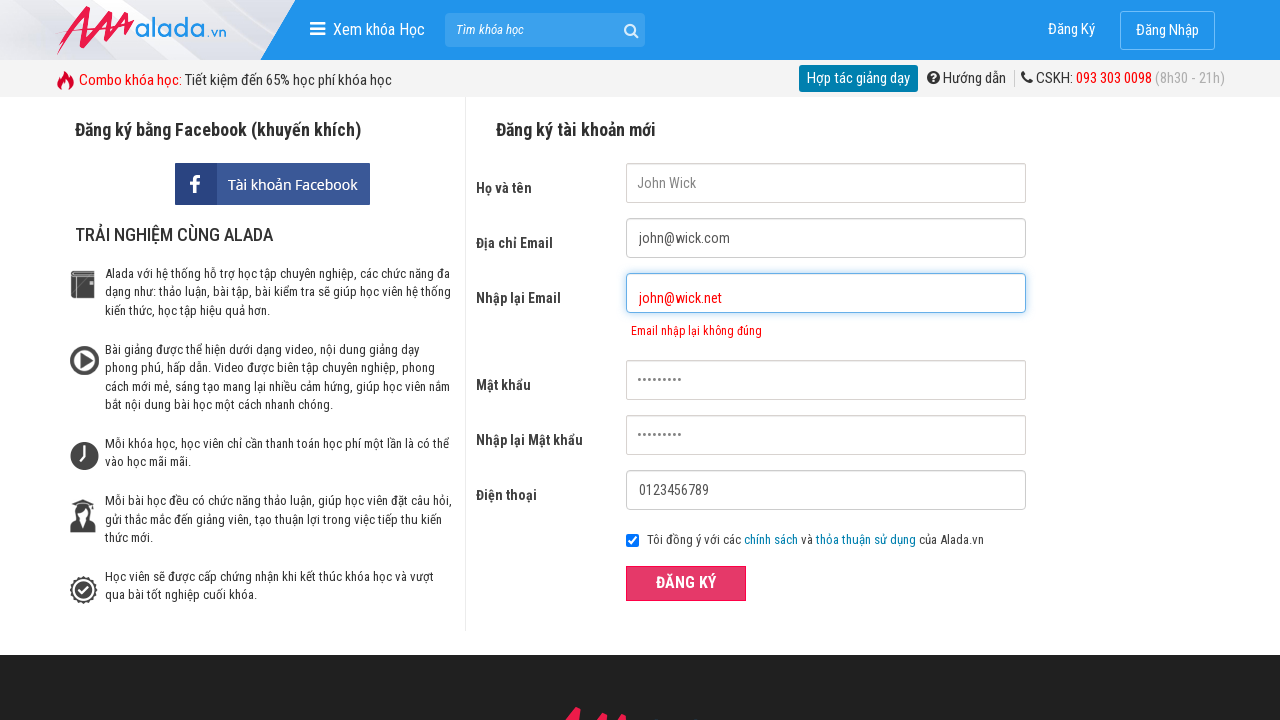

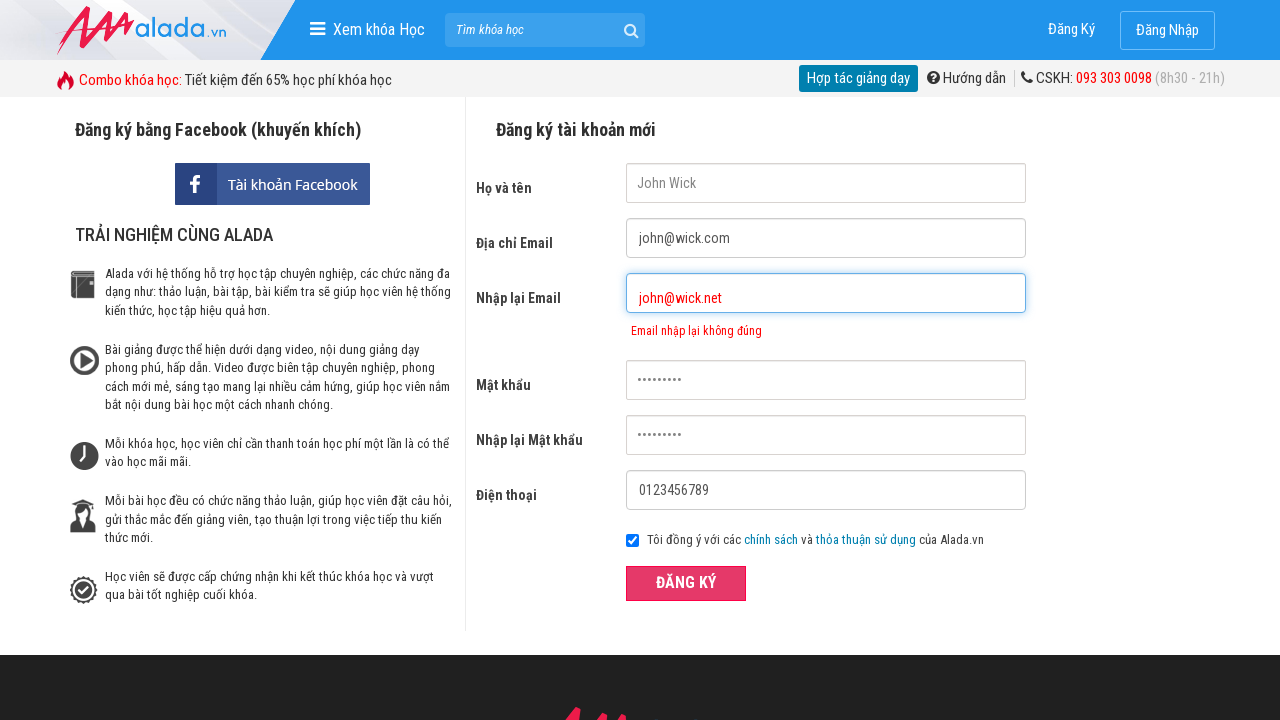